Tests BlueSky homepage by loading the page and performing 3 scroll actions to load more content, then verifies page title contains "bluesky"

Starting URL: https://bsky.app/?ref=buffer.com

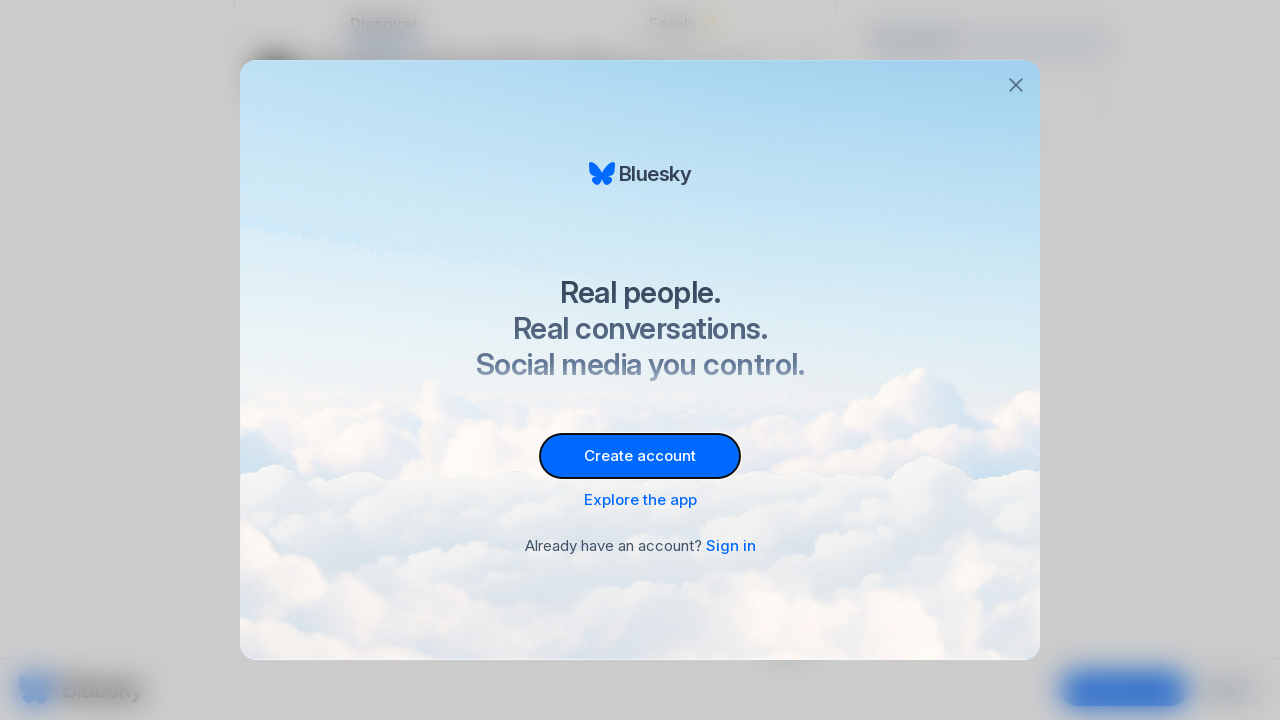

Navigated to BlueSky homepage
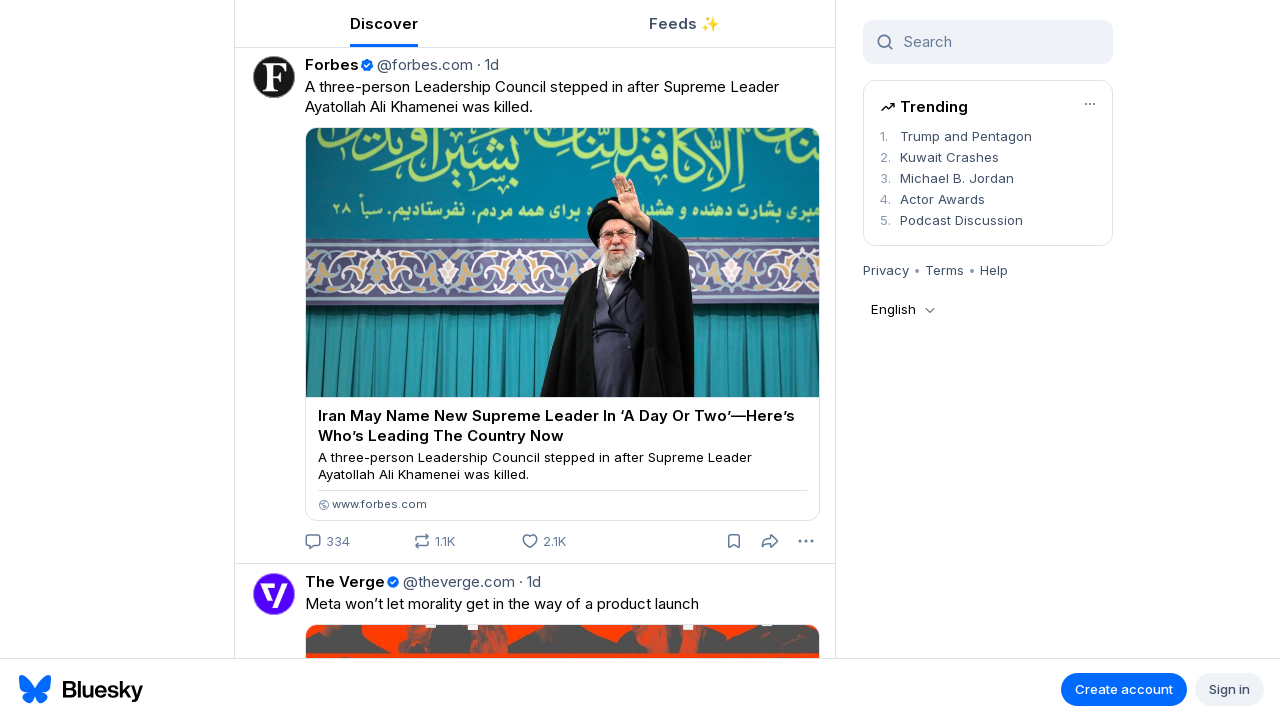

Page fully loaded (domcontentloaded)
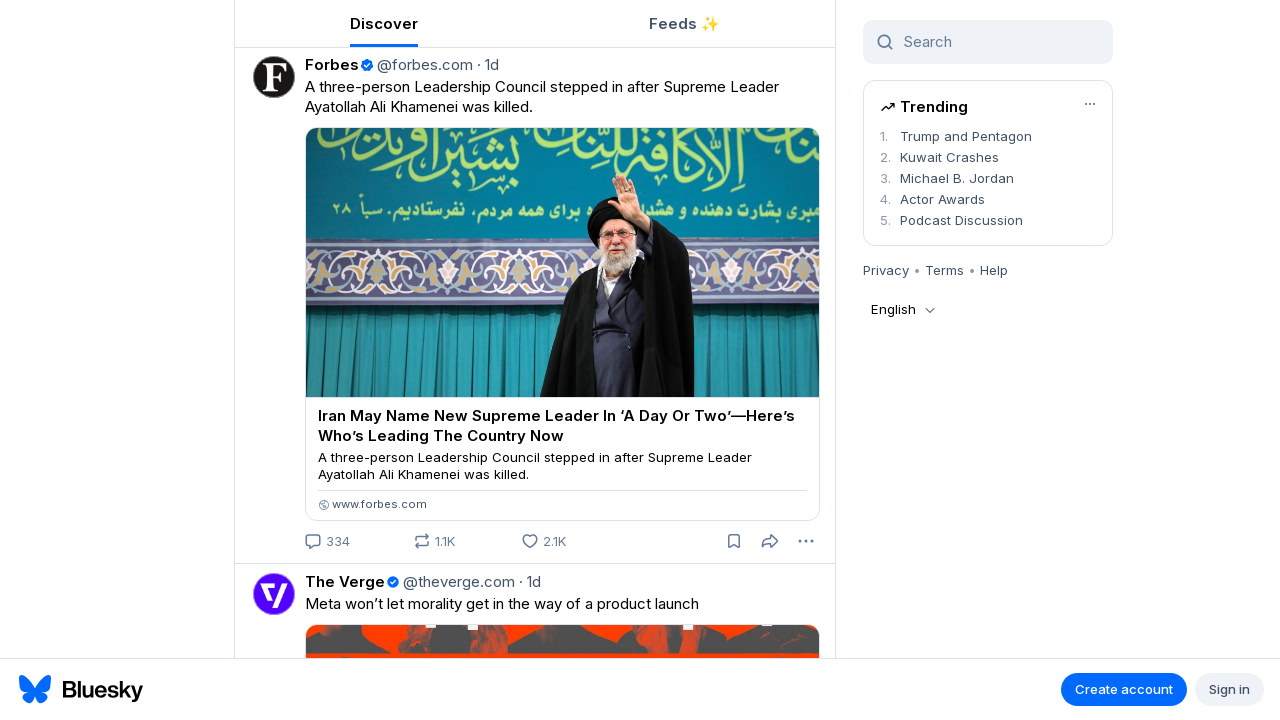

Scrolled to bottom of page (scroll action 1 of 3)
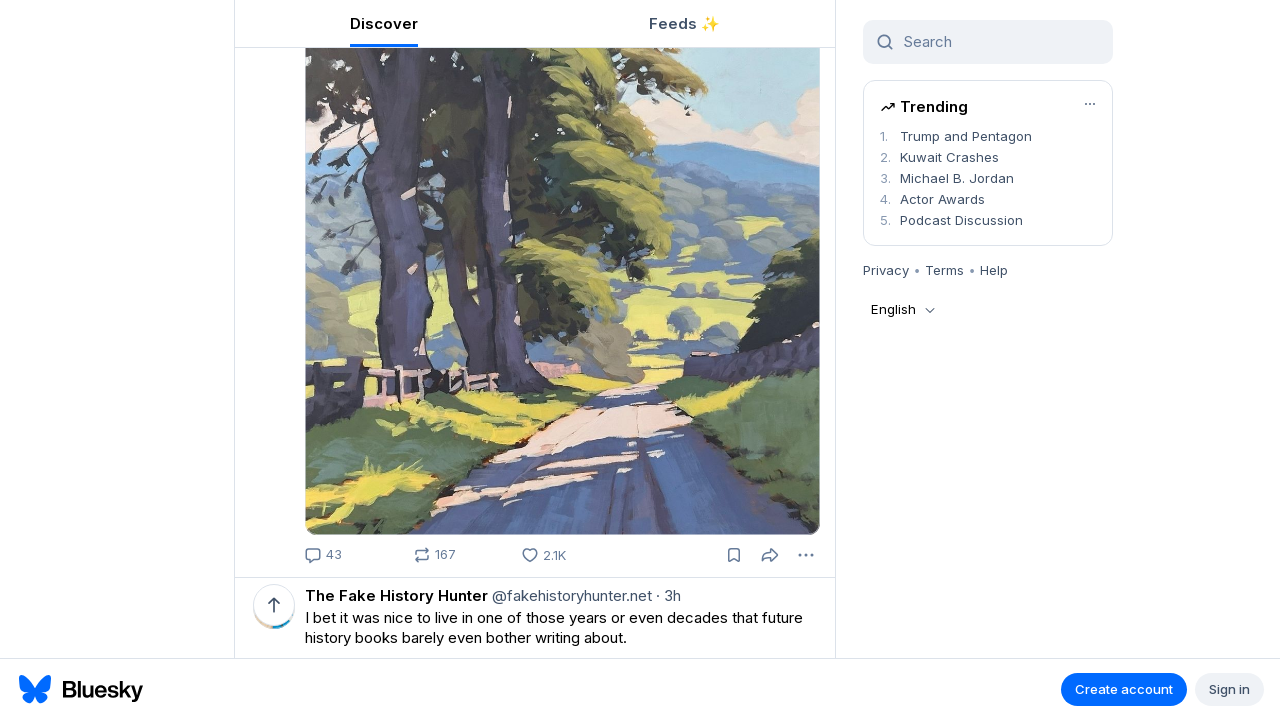

Waited 1 second for content to load after scroll 1
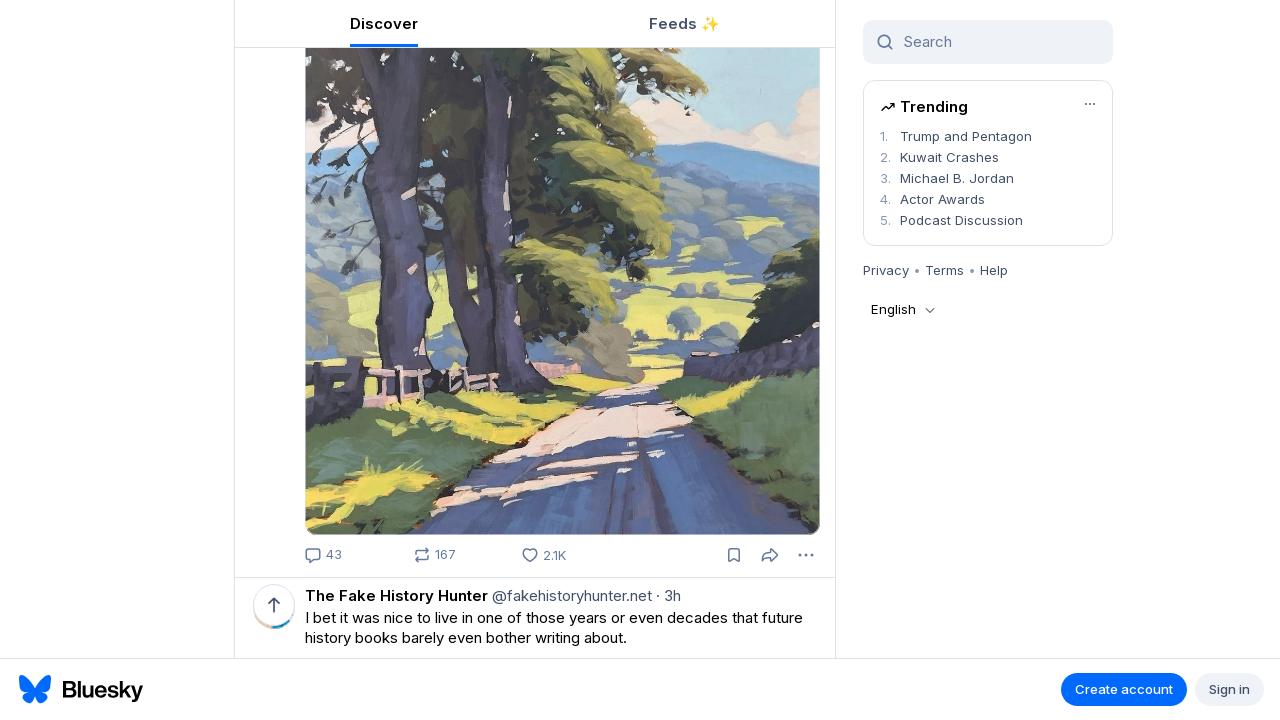

Scrolled to bottom of page (scroll action 2 of 3)
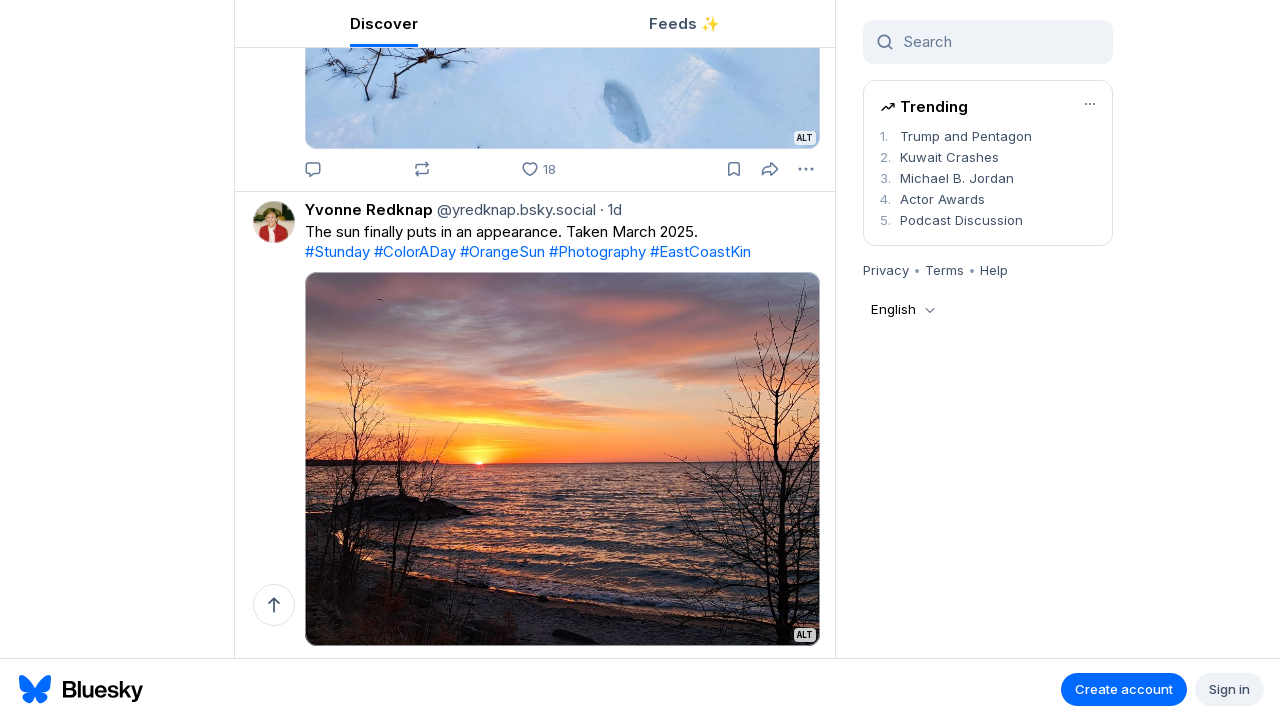

Waited 1 second for content to load after scroll 2
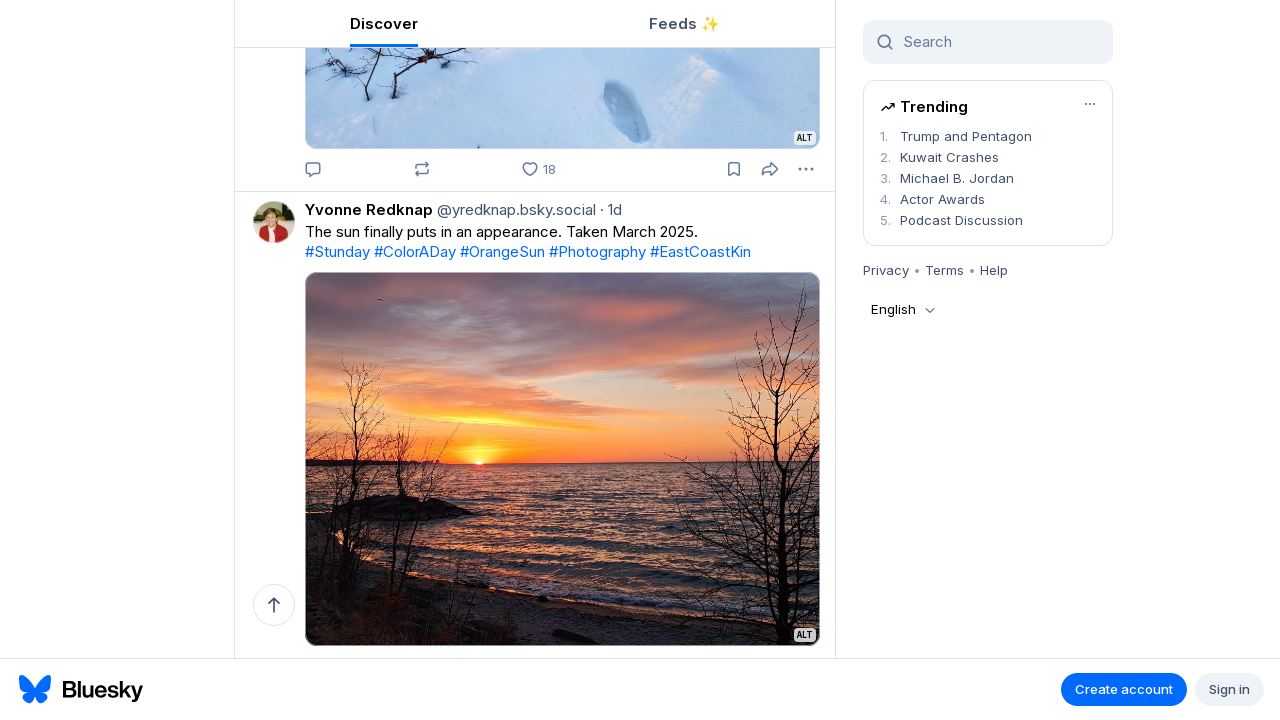

Scrolled to bottom of page (scroll action 3 of 3)
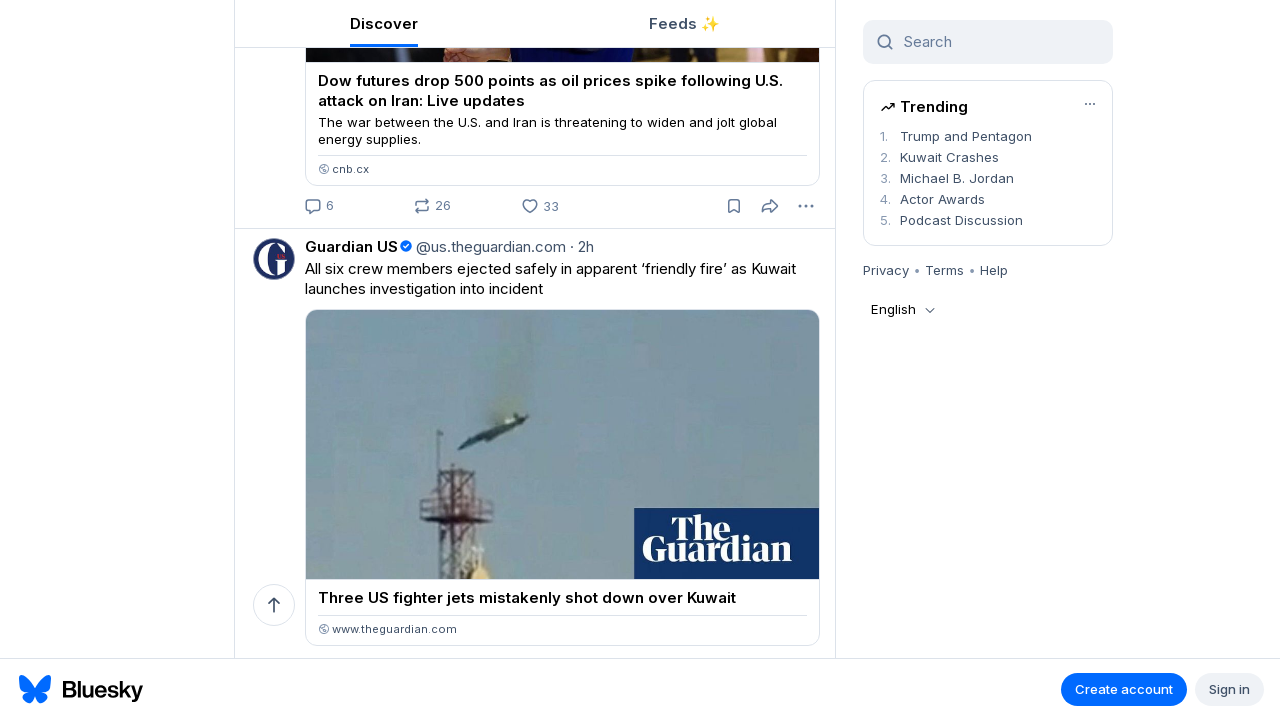

Waited 1 second for content to load after scroll 3
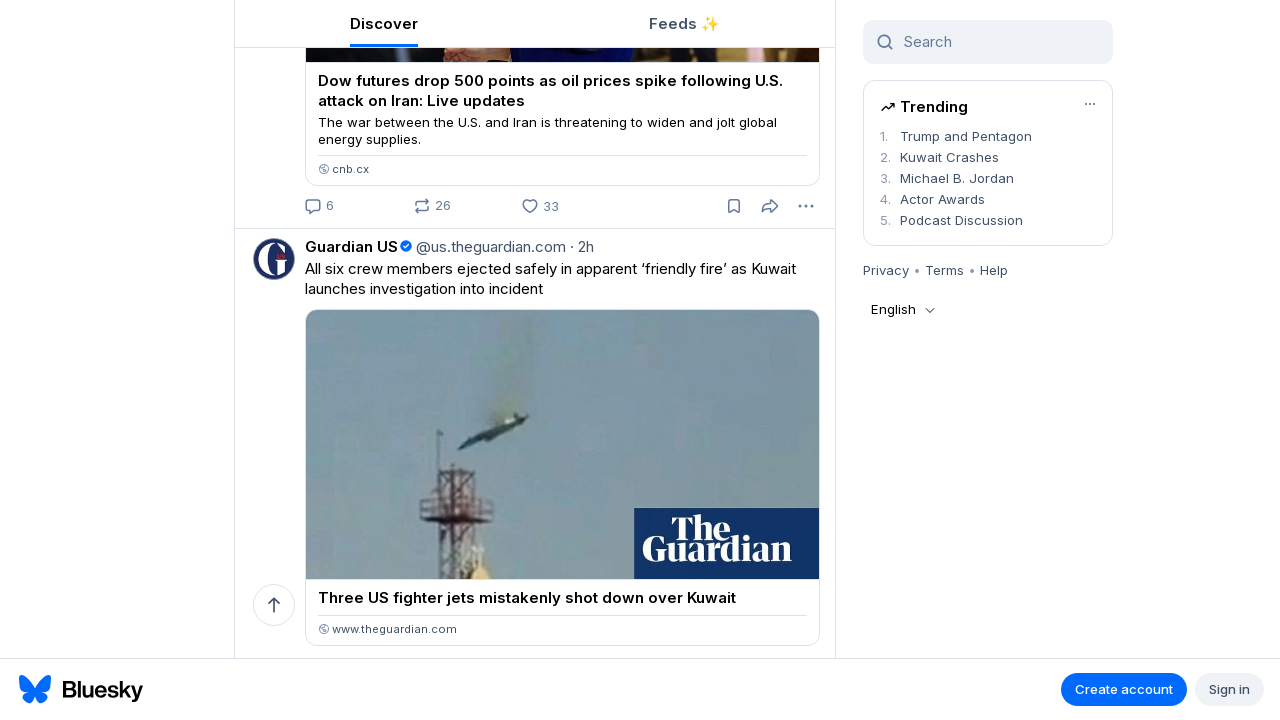

Retrieved page title: 'Discover — Bluesky'
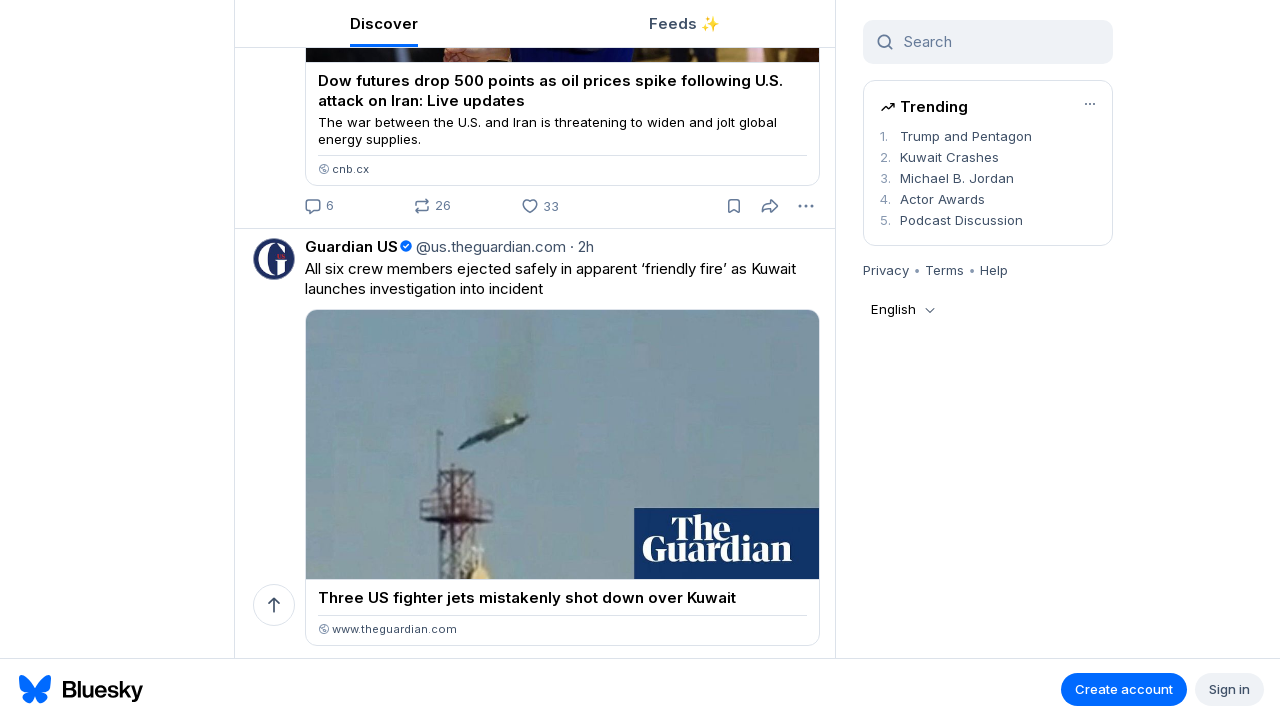

Verified page title contains 'bluesky' - test passed
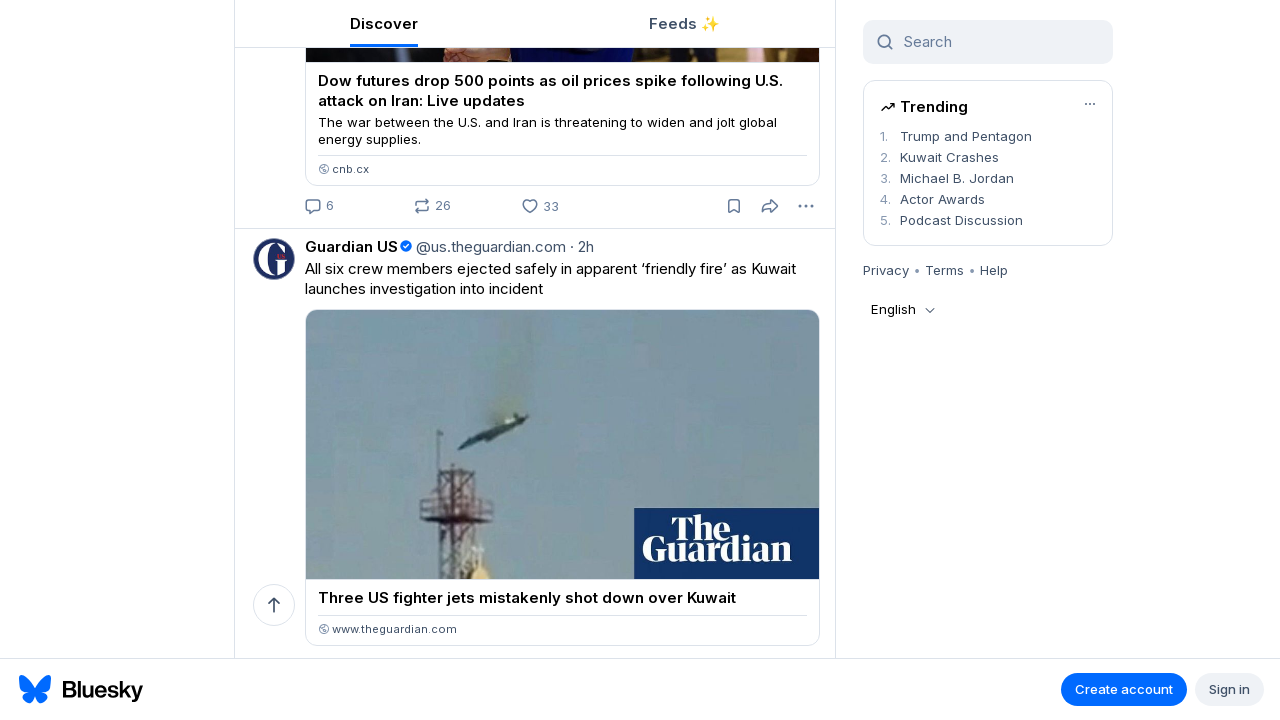

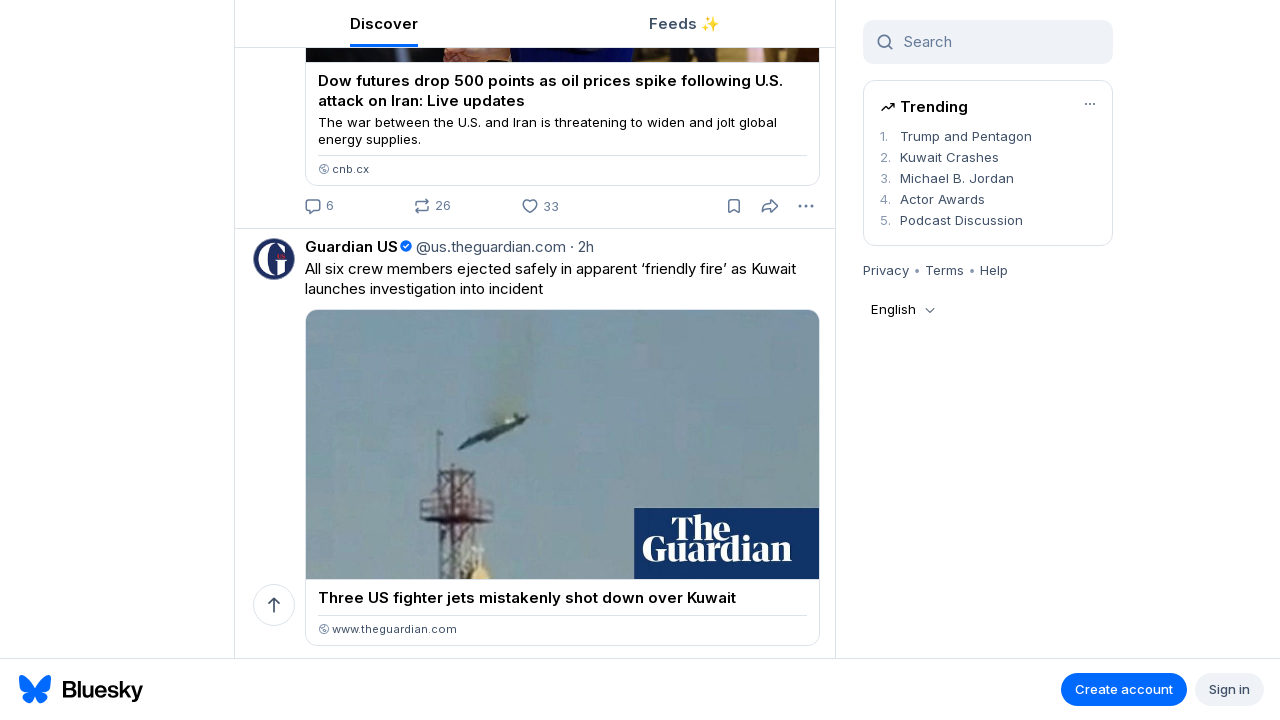